Tests that the Book camping button is visible and clicking it redirects to the camping.bcparks.ca website.

Starting URL: https://bcparks.ca/

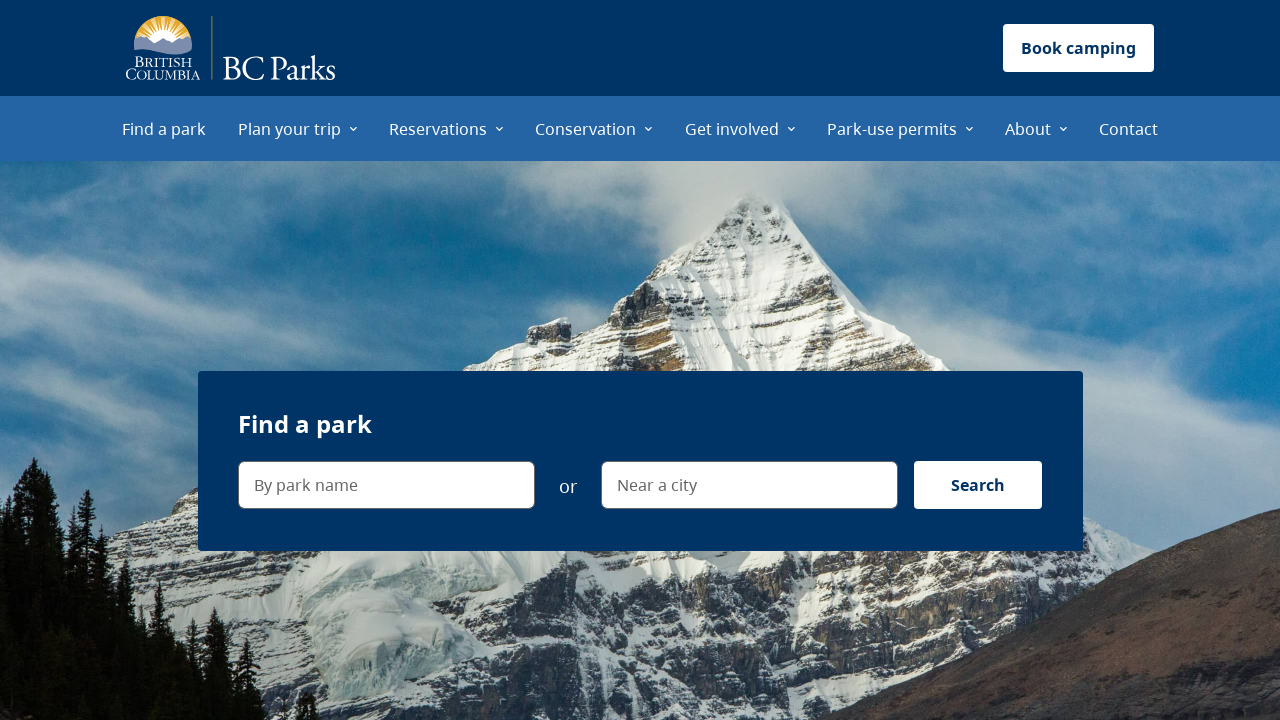

Waited for page to fully load (networkidle)
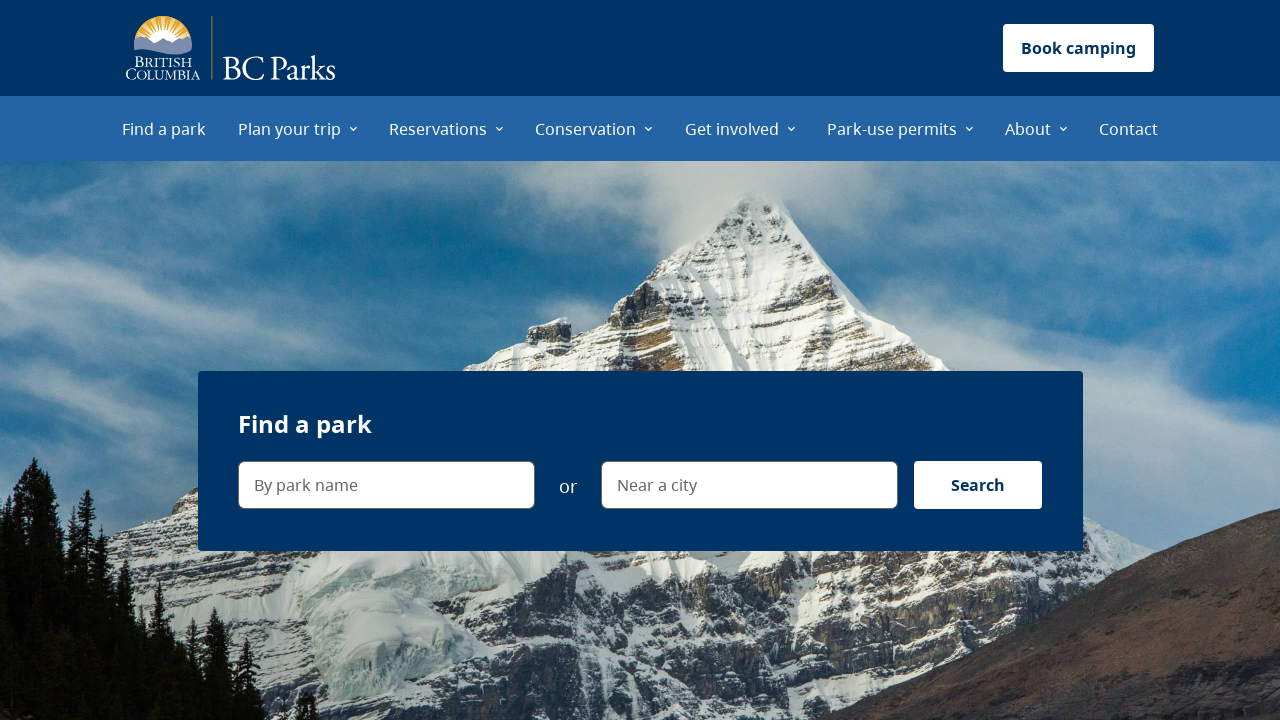

Book camping button is visible
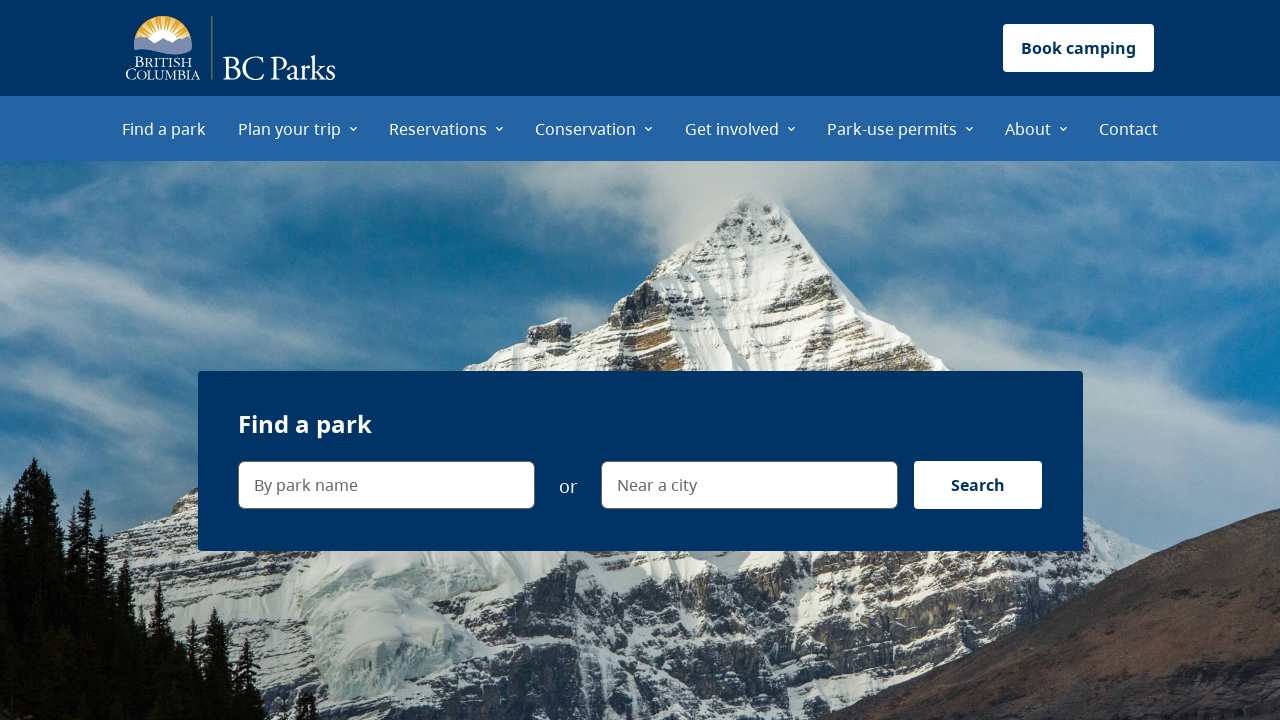

Clicked the Book camping button at (1078, 48) on internal:label="Book camping button"i
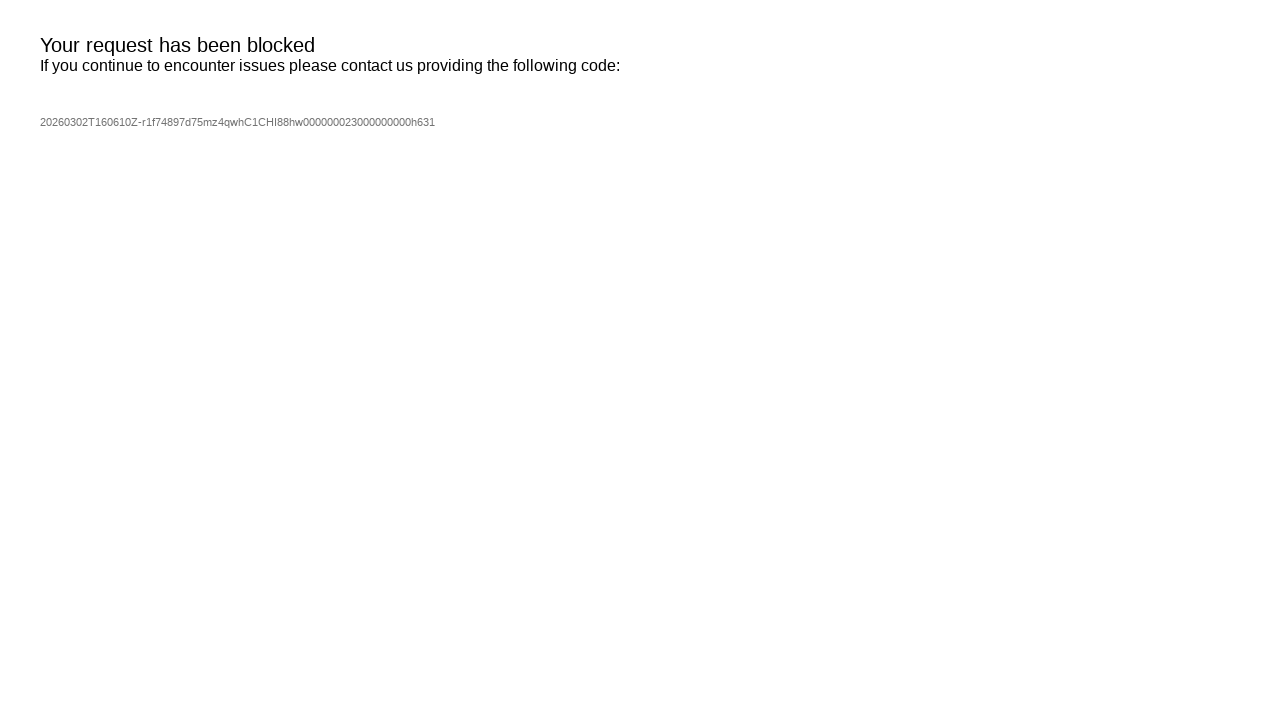

Successfully redirected to camping.bcparks.ca website
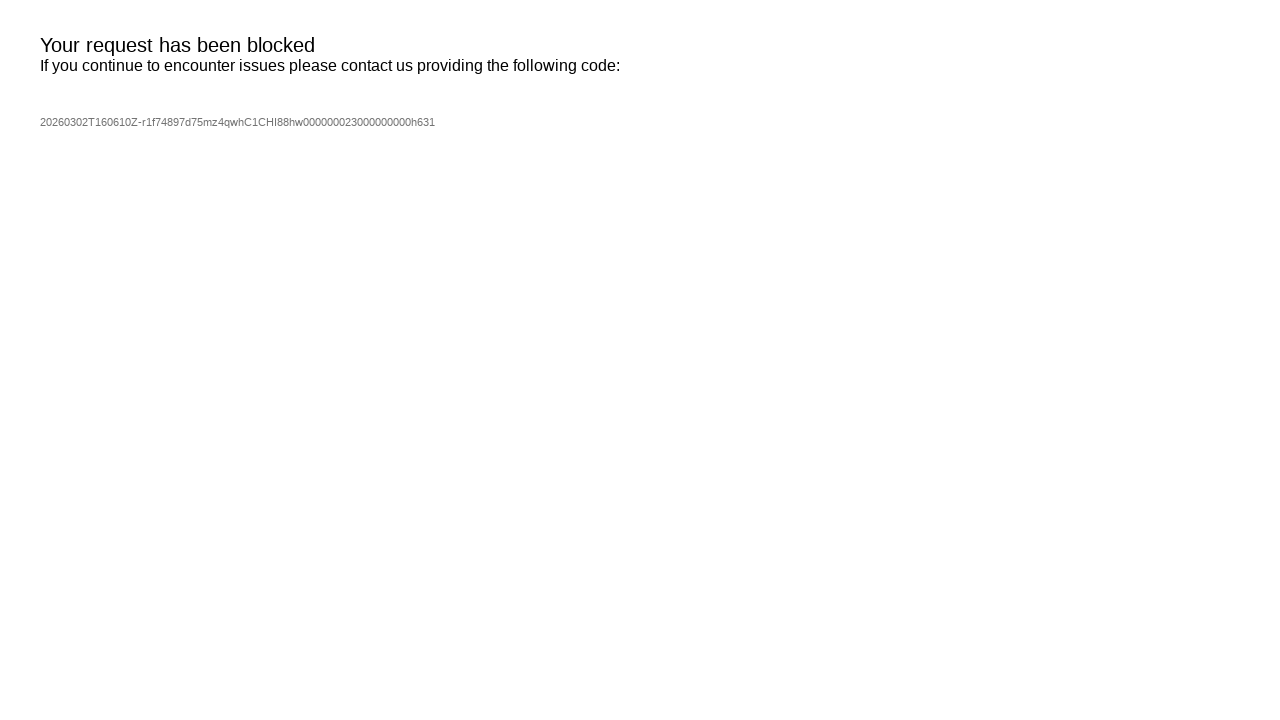

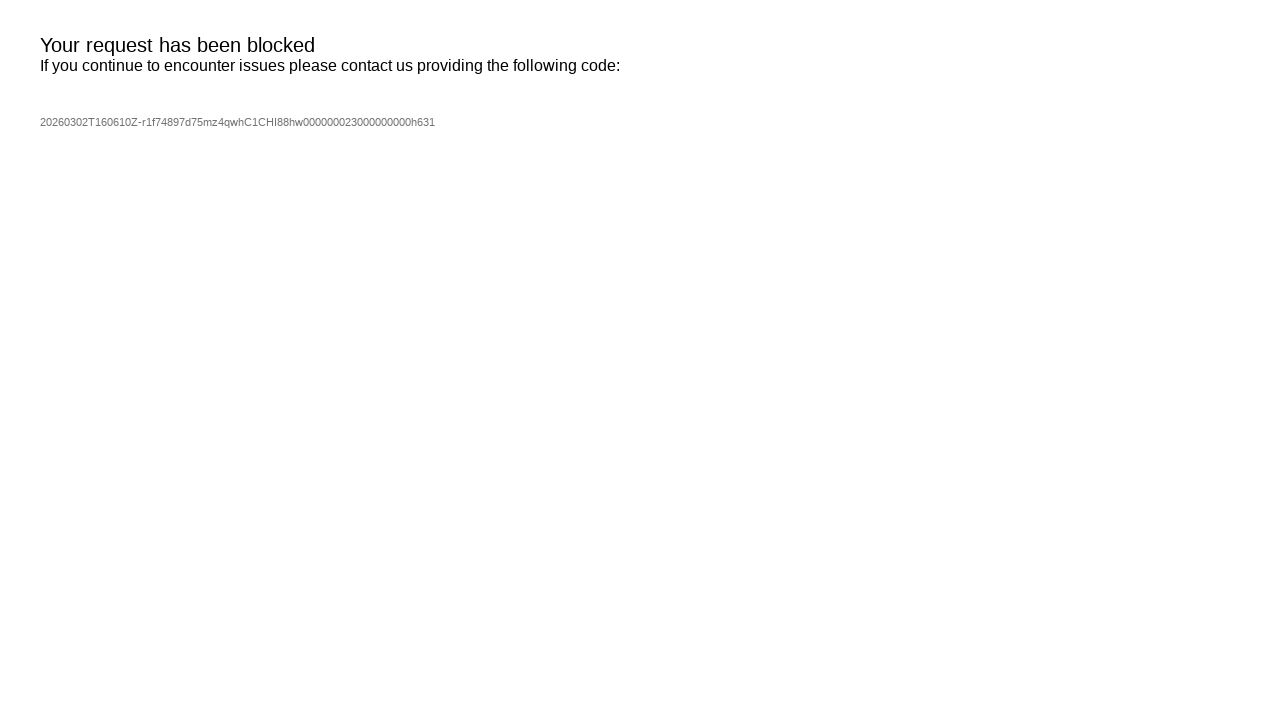